Tests the search functionality on Selenium documentation page by opening search dialog with Ctrl+K keyboard shortcut and entering a search query

Starting URL: https://www.selenium.dev/documentation/

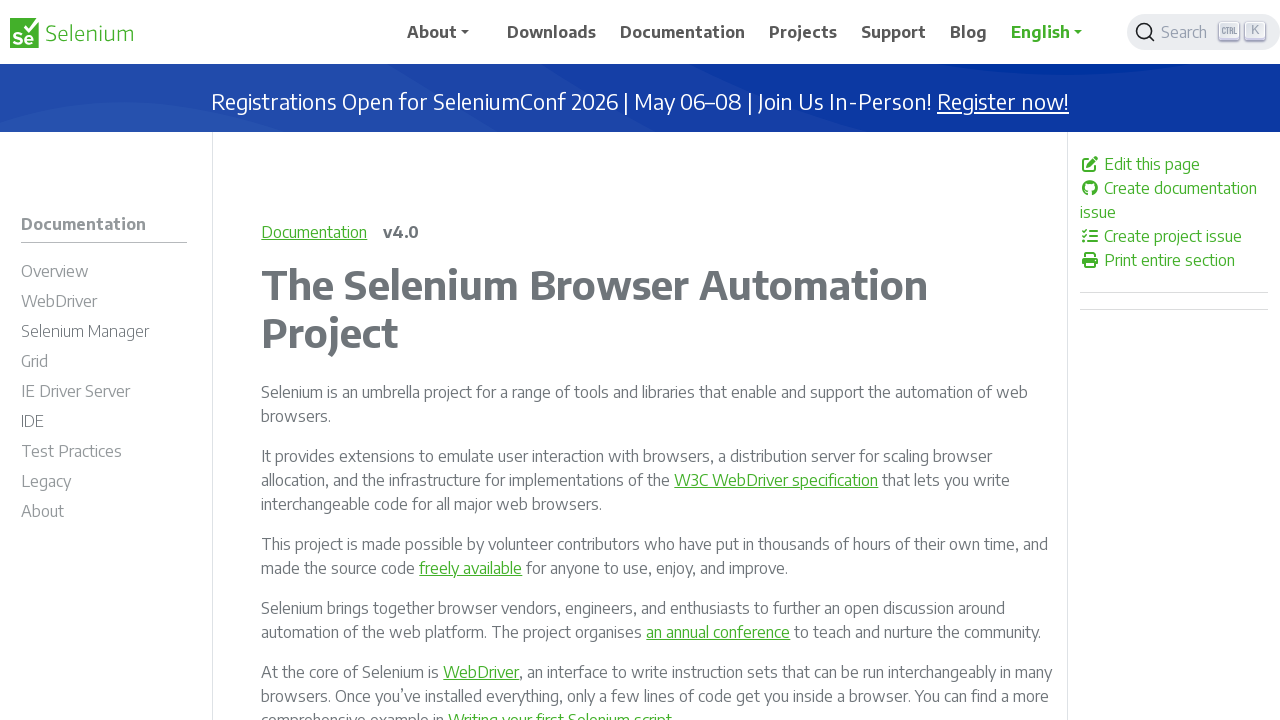

Pressed Ctrl+K to open search dialog
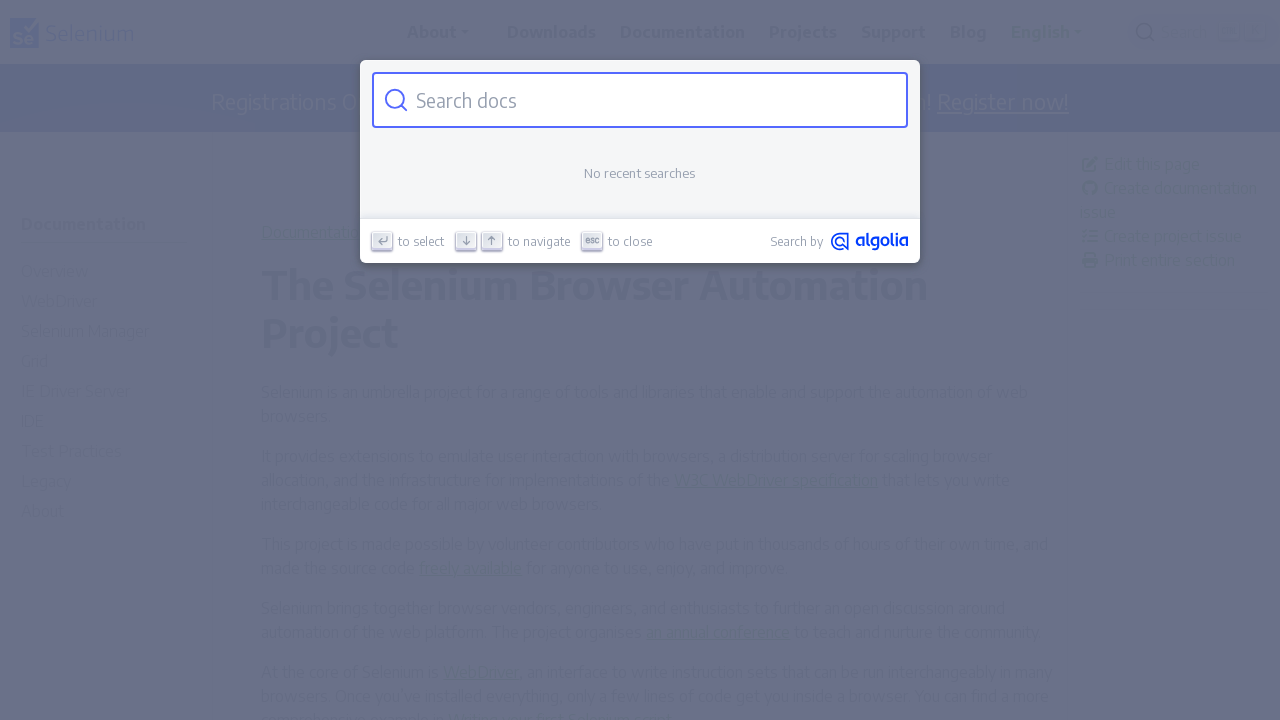

Search input field appeared
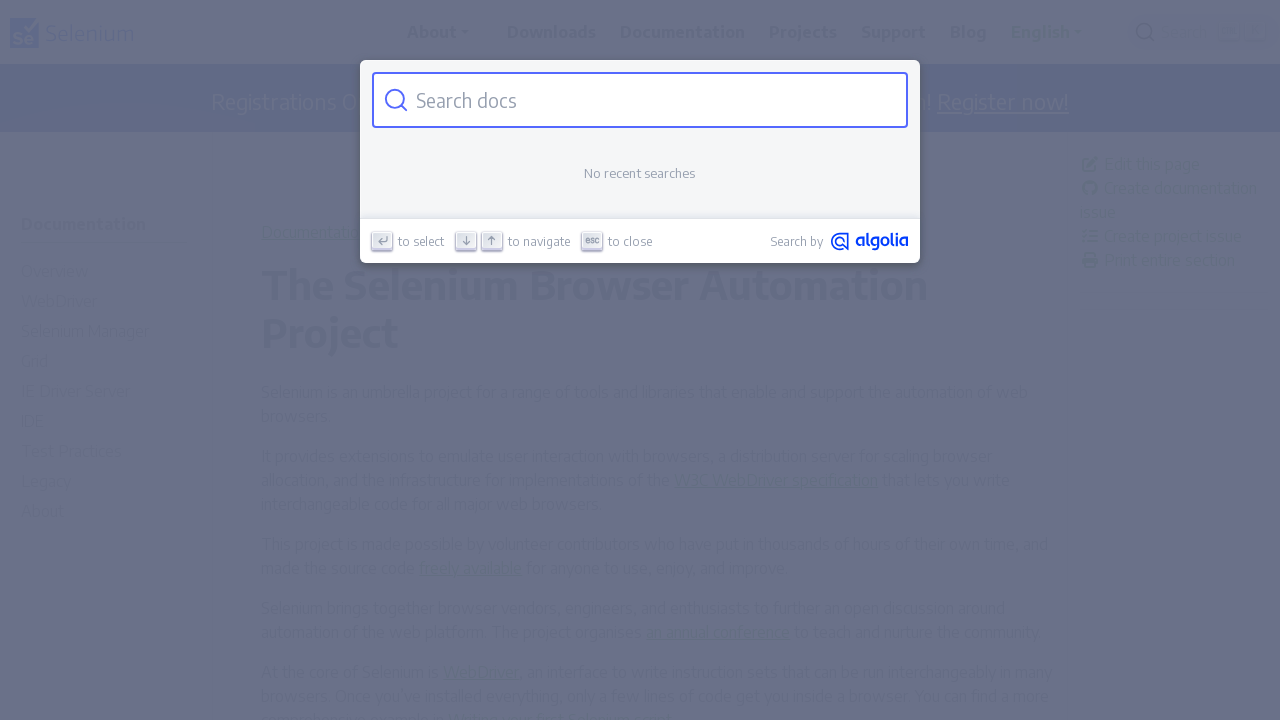

Entered 'Selenium' search query in search field on #docsearch-input
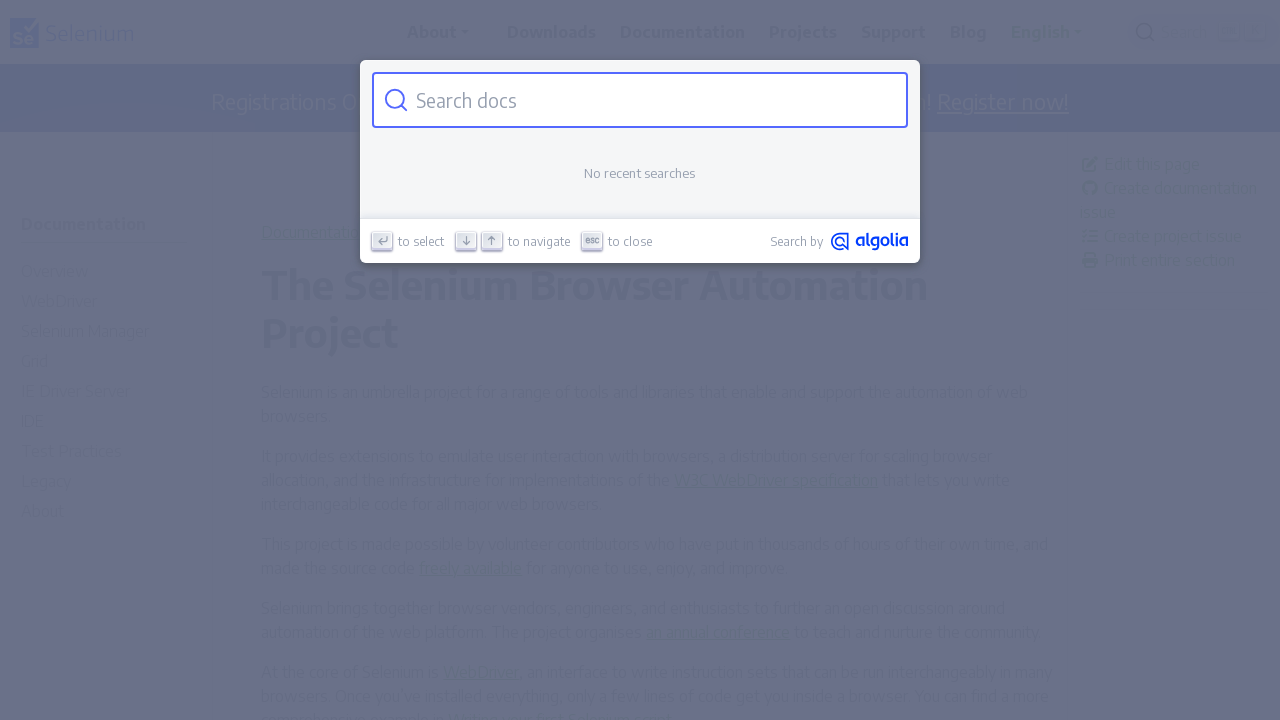

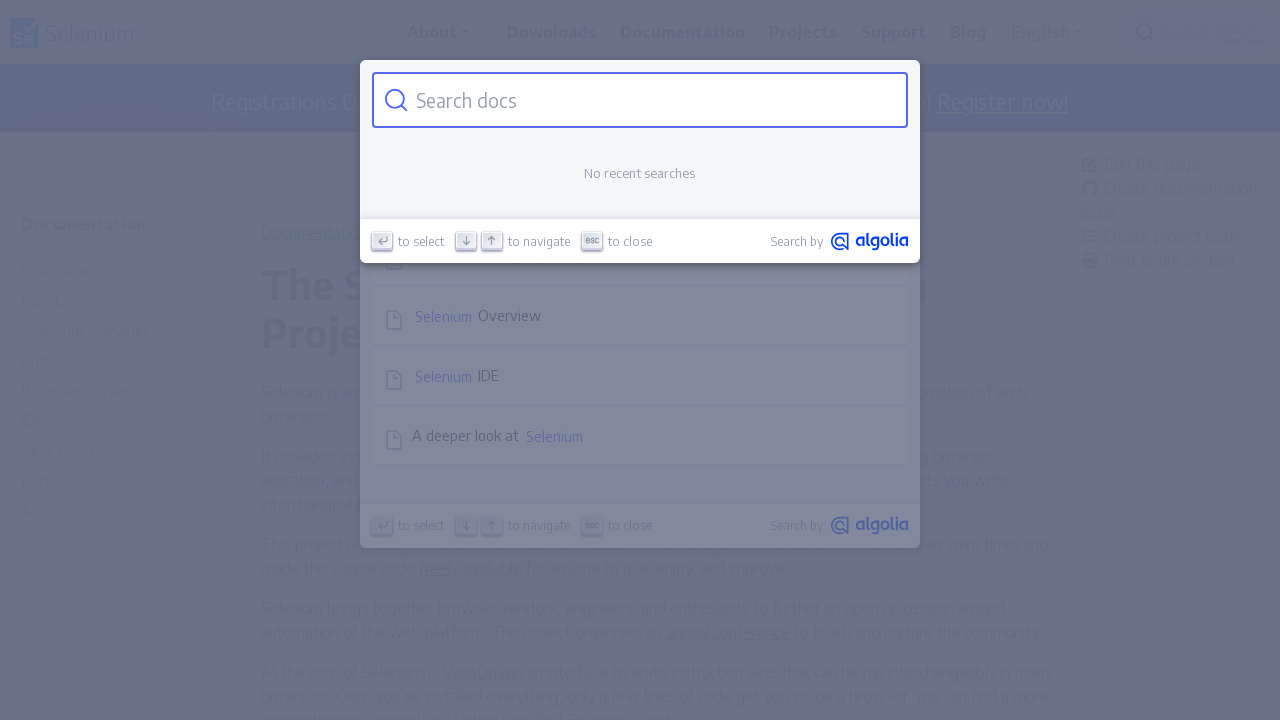